Tests dropdown selection by selecting options by value and visible text

Starting URL: https://demoqa.com/select-menu

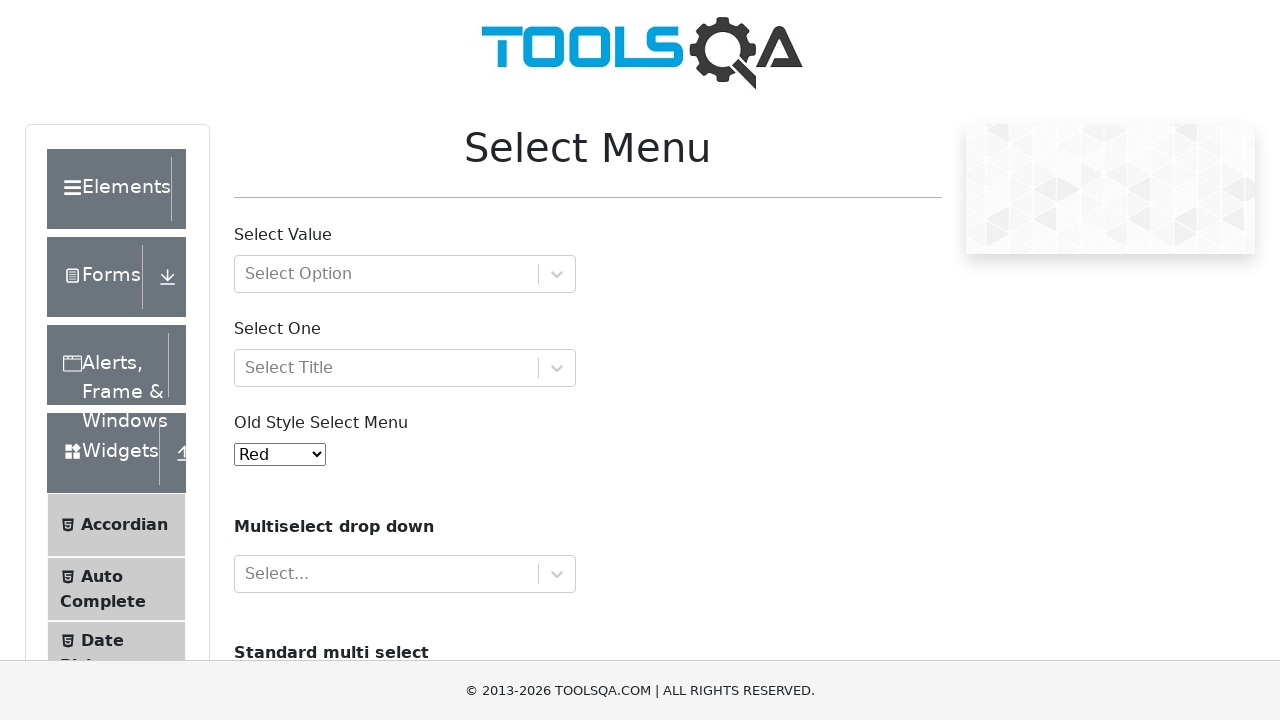

Selected option with value '3' from dropdown menu on #oldSelectMenu
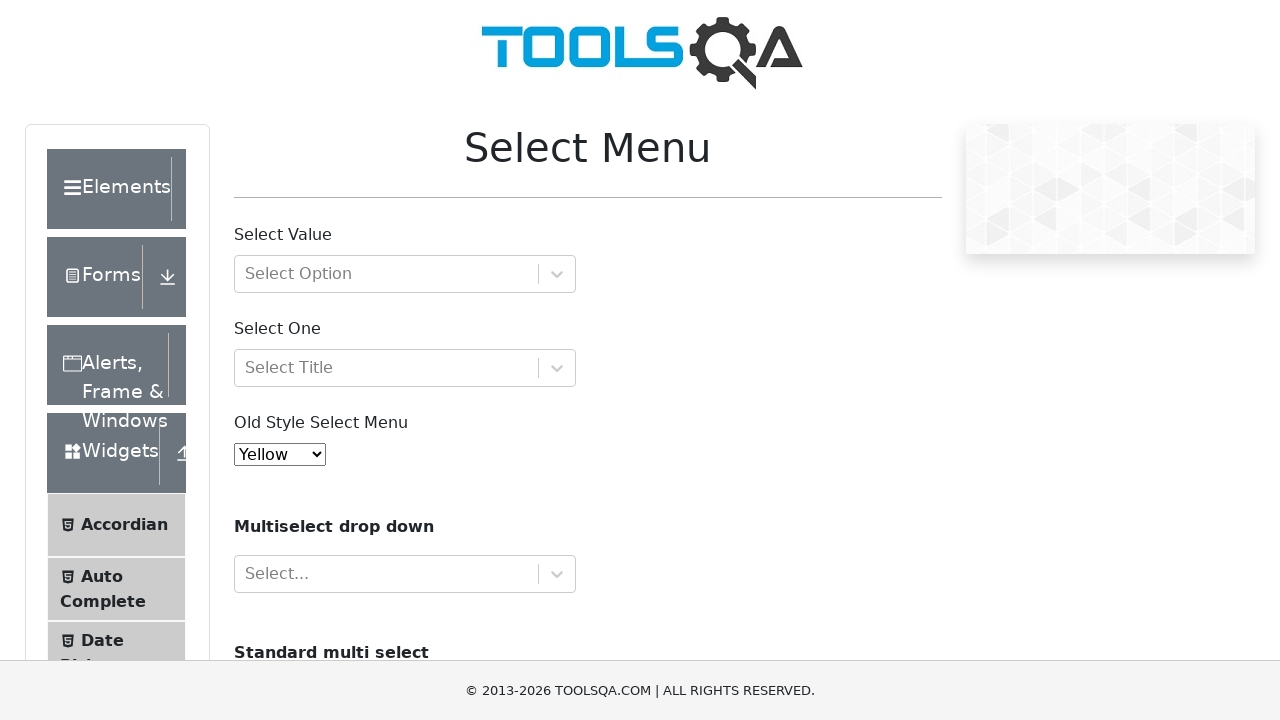

Selected option with visible text 'Green' from dropdown menu on #oldSelectMenu
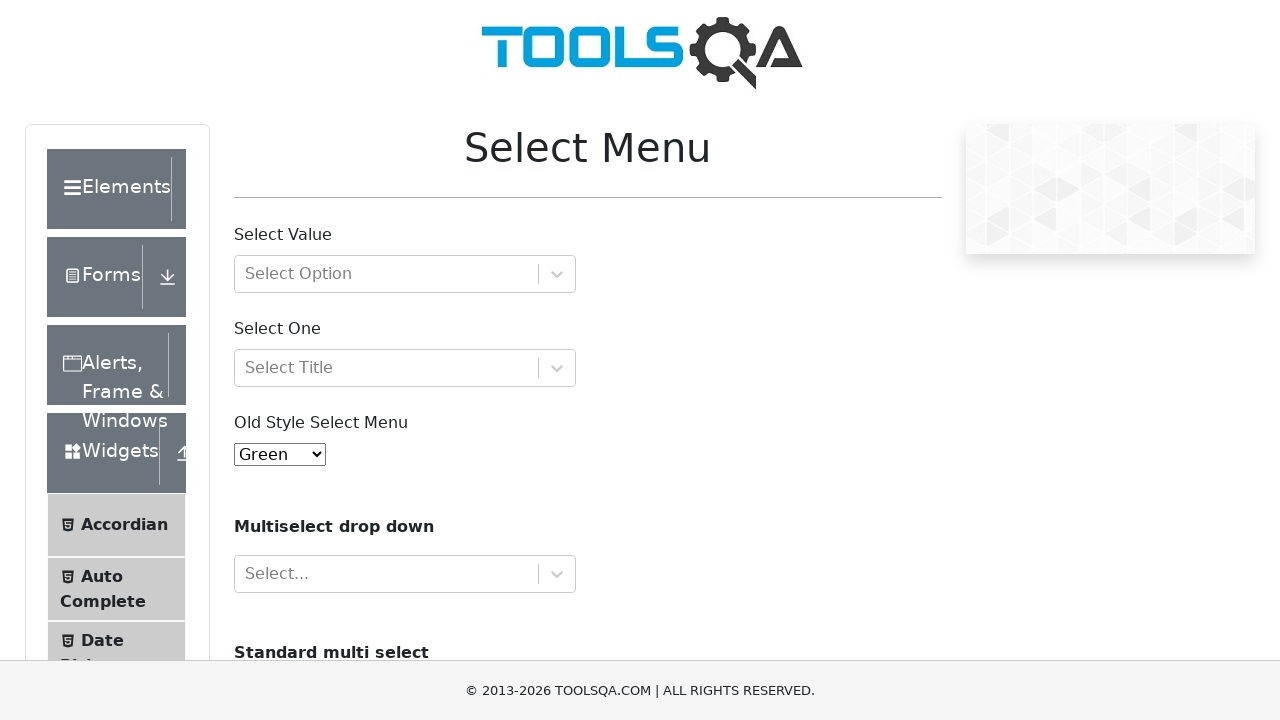

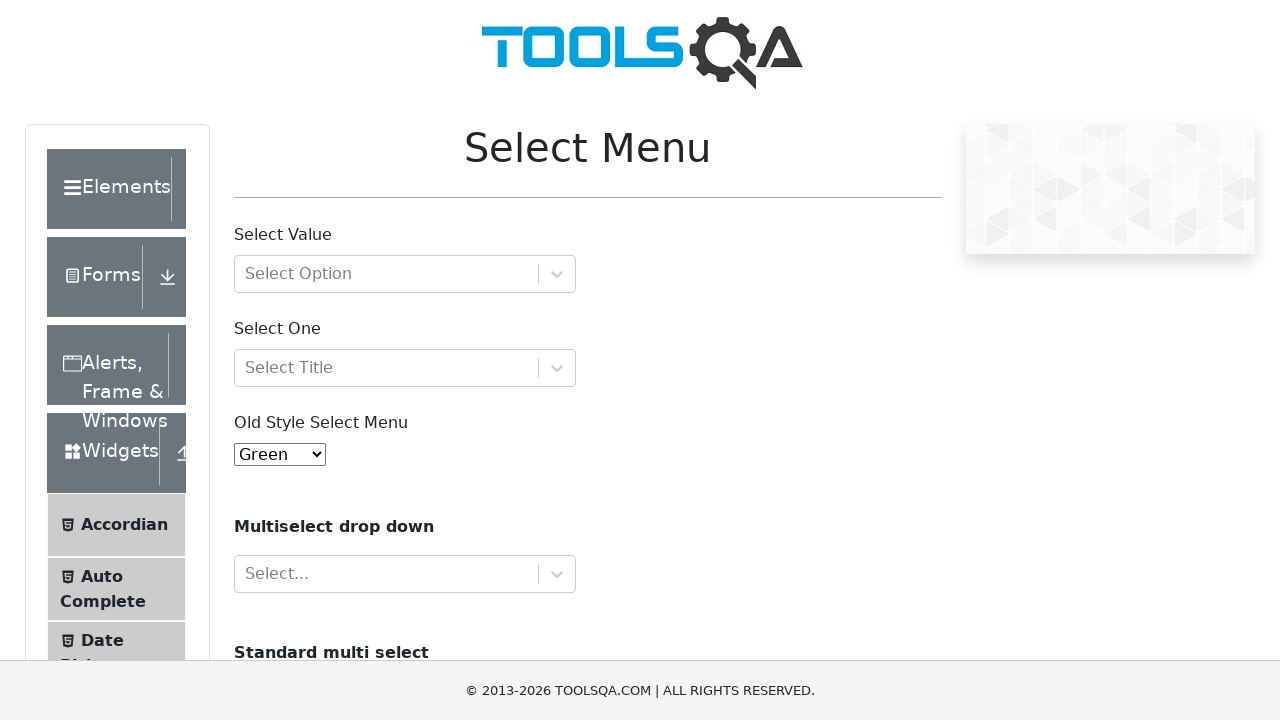